Tests number input with a valid number and verifies the success alert message

Starting URL: https://kristinek.github.io/site/tasks/enter_a_number

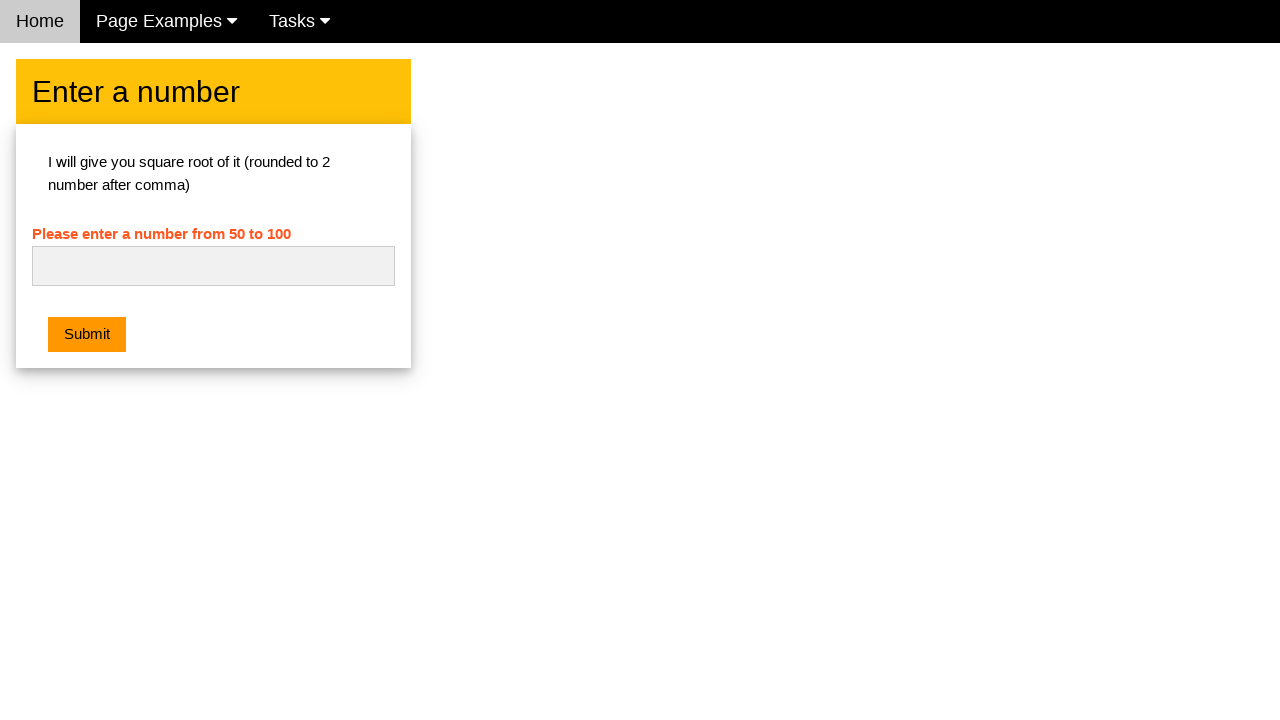

Cleared the number input field on #numb
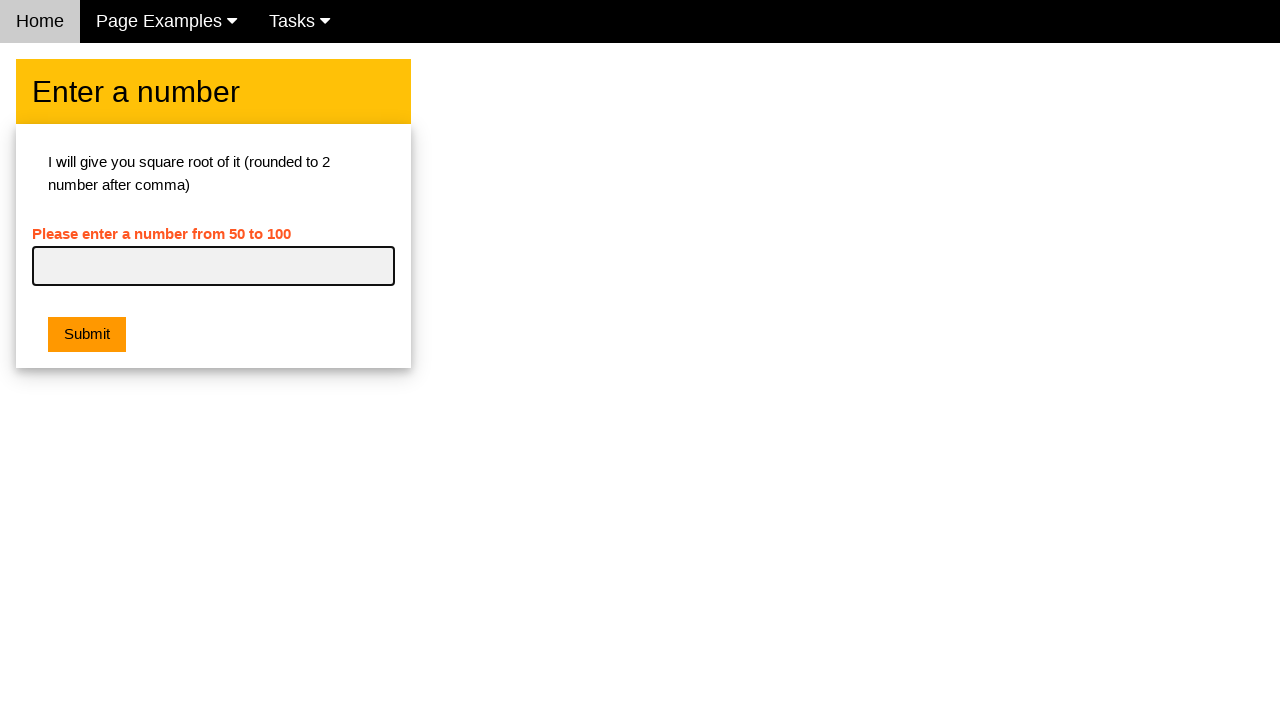

Entered valid number '50' into the input field on #numb
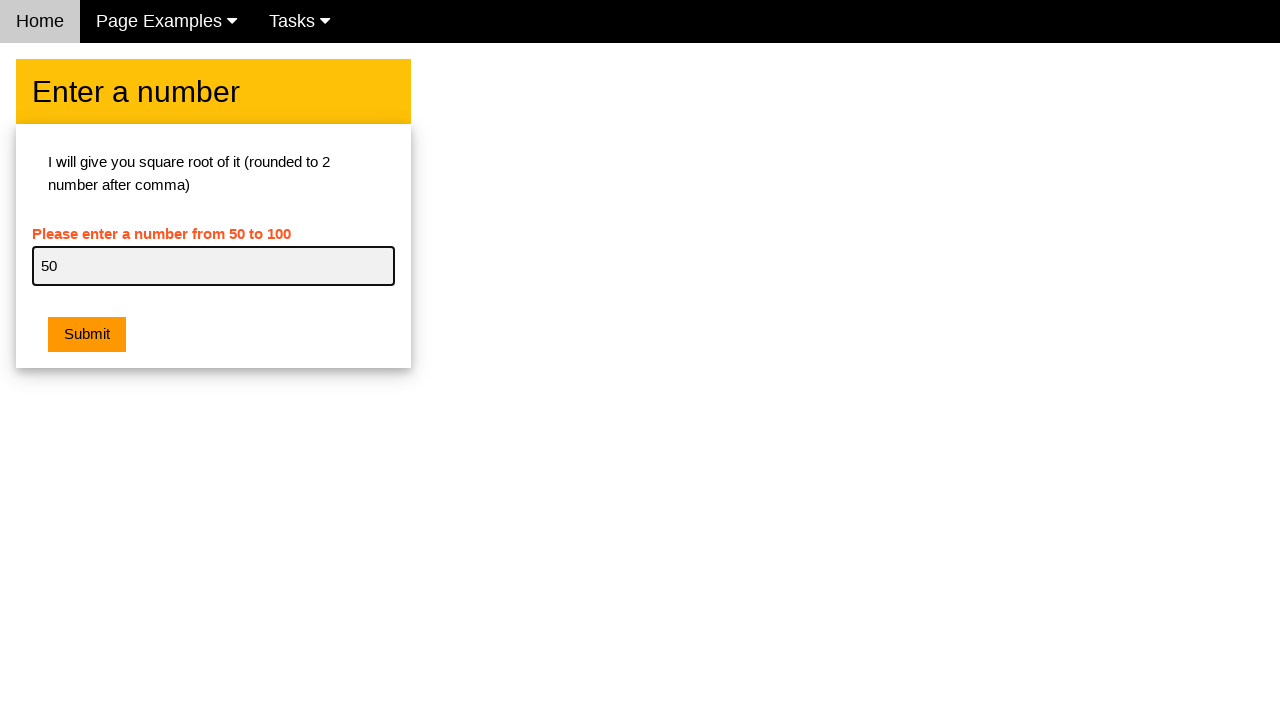

Set up dialog handler to accept alerts
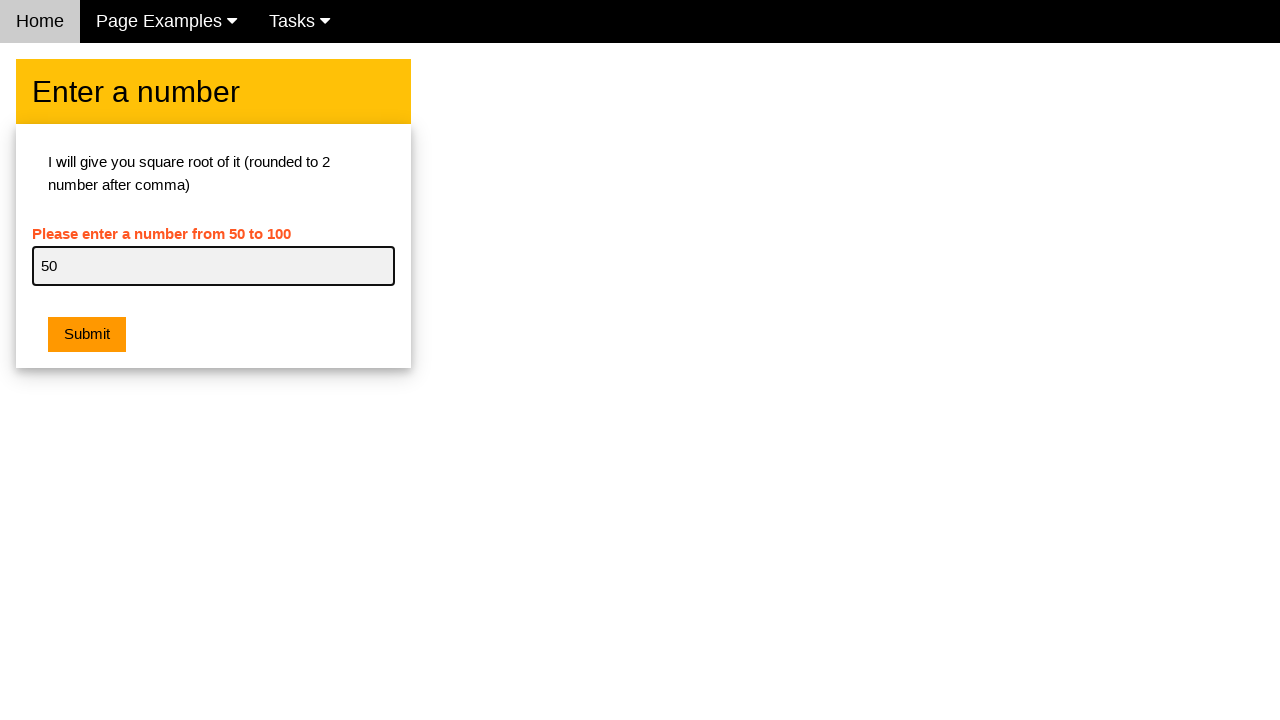

Clicked submit button to submit the number at (87, 335) on xpath=/html/body/div[2]/div/div/div[2]/button
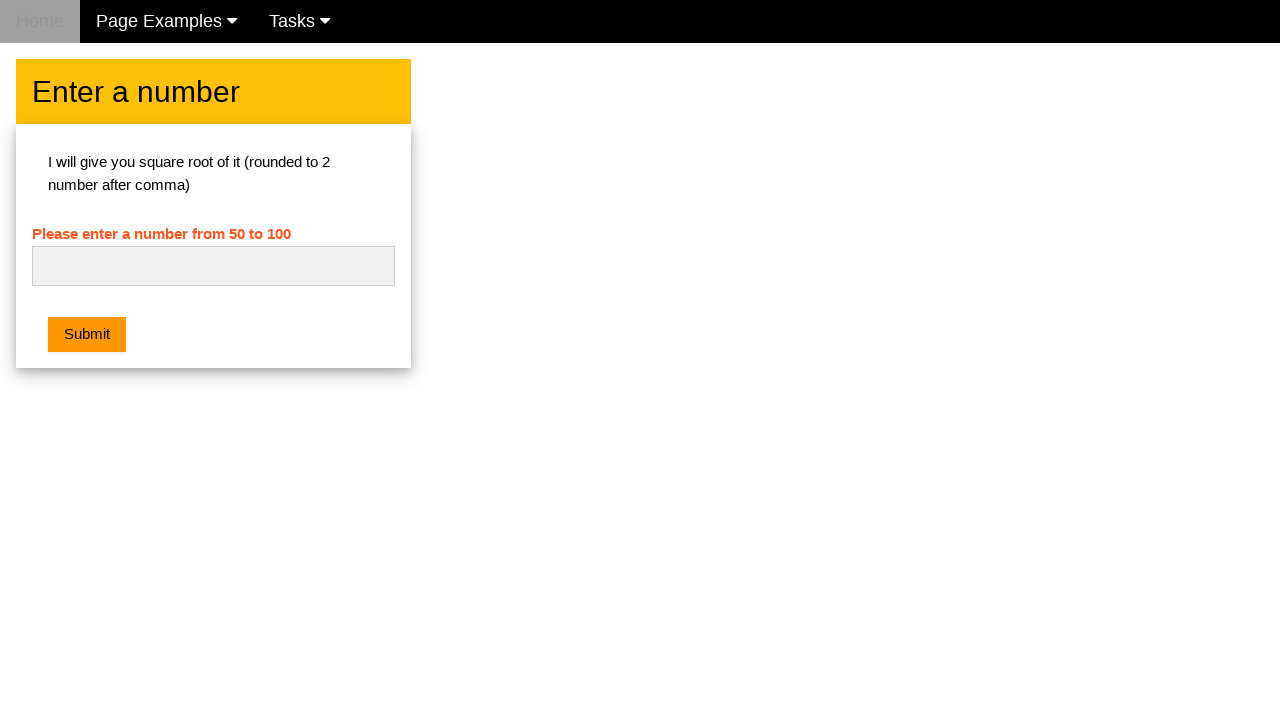

Waited for alert to be handled
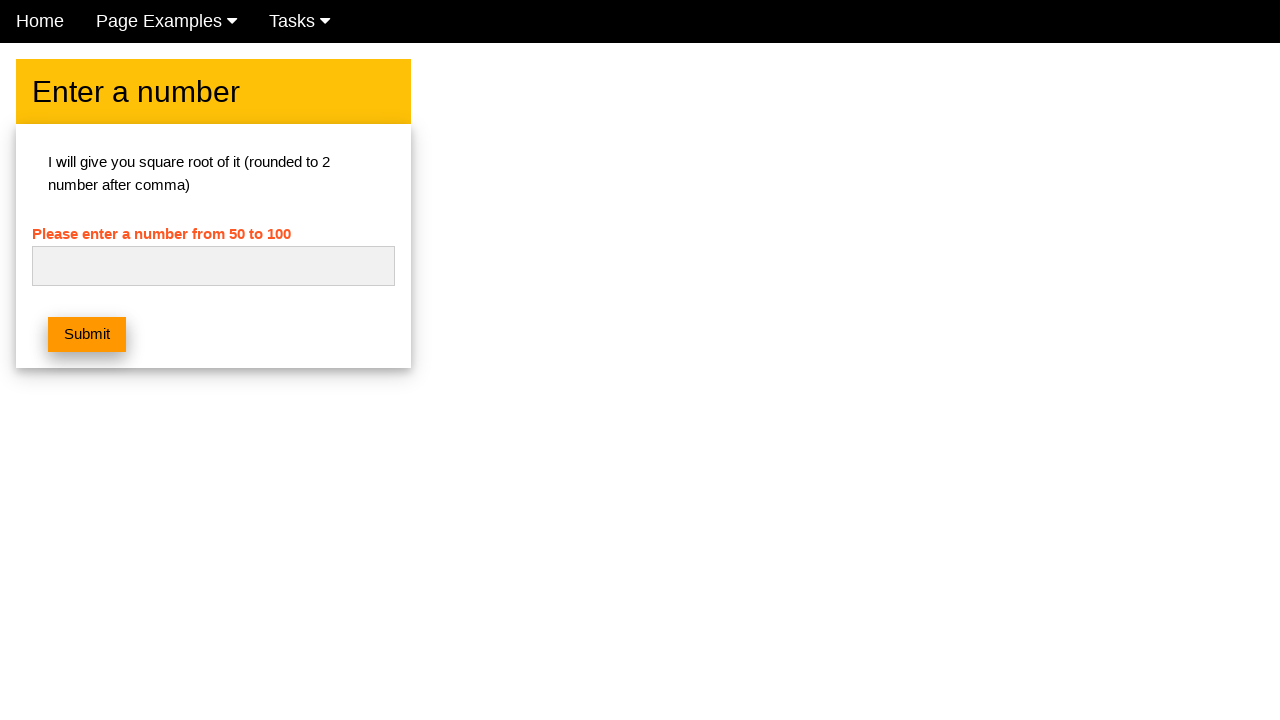

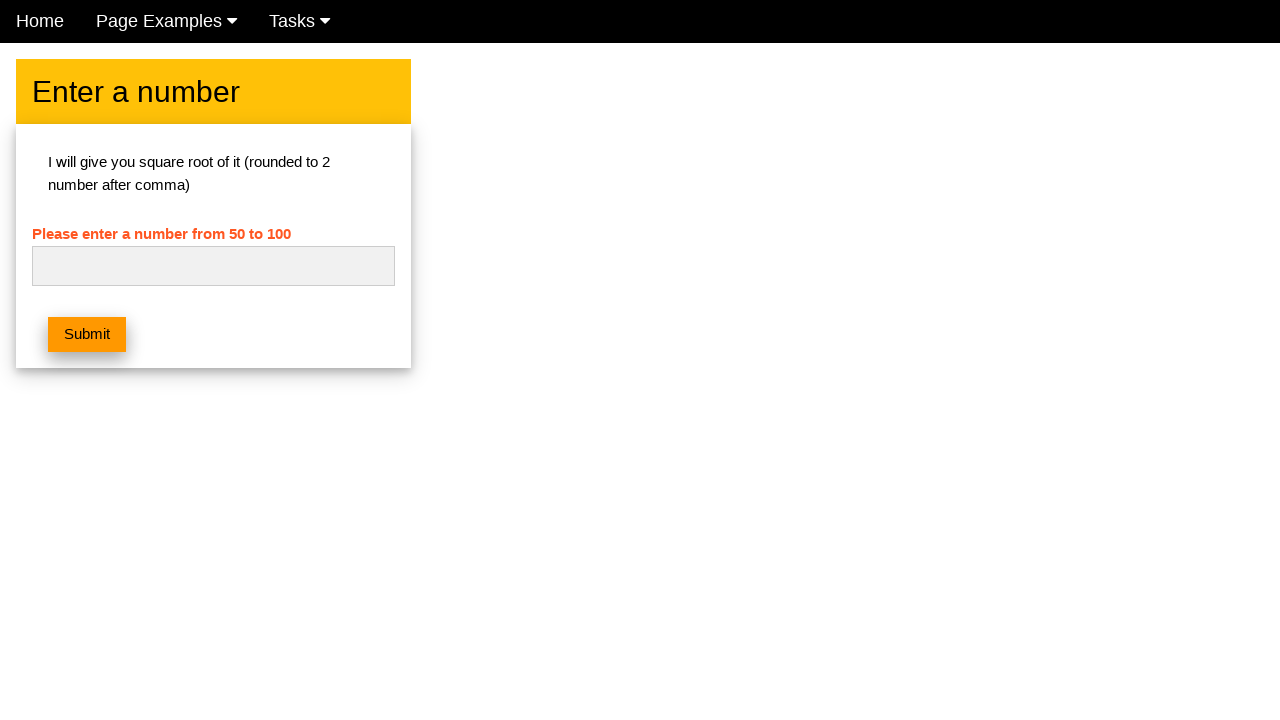